Tests drag and drop functionality by dragging an element from source to target location

Starting URL: https://qavbox.github.io/demo/dragndrop/

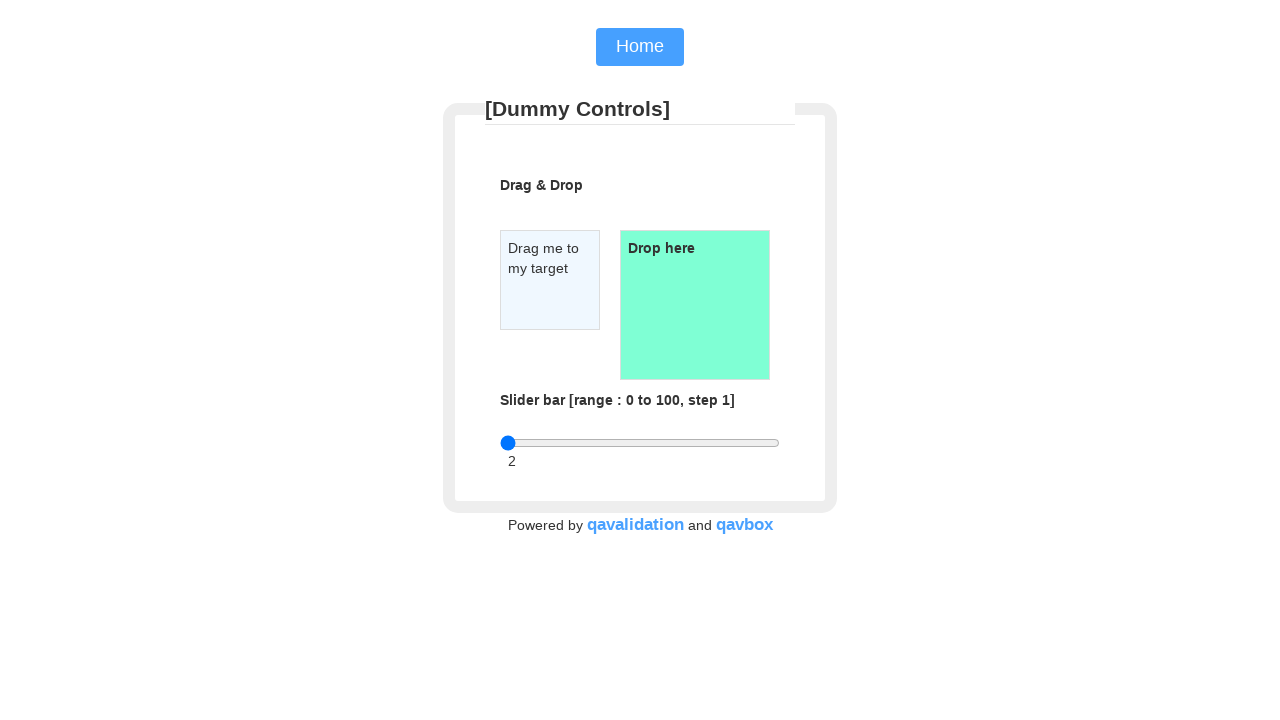

Navigated to drag and drop demo page
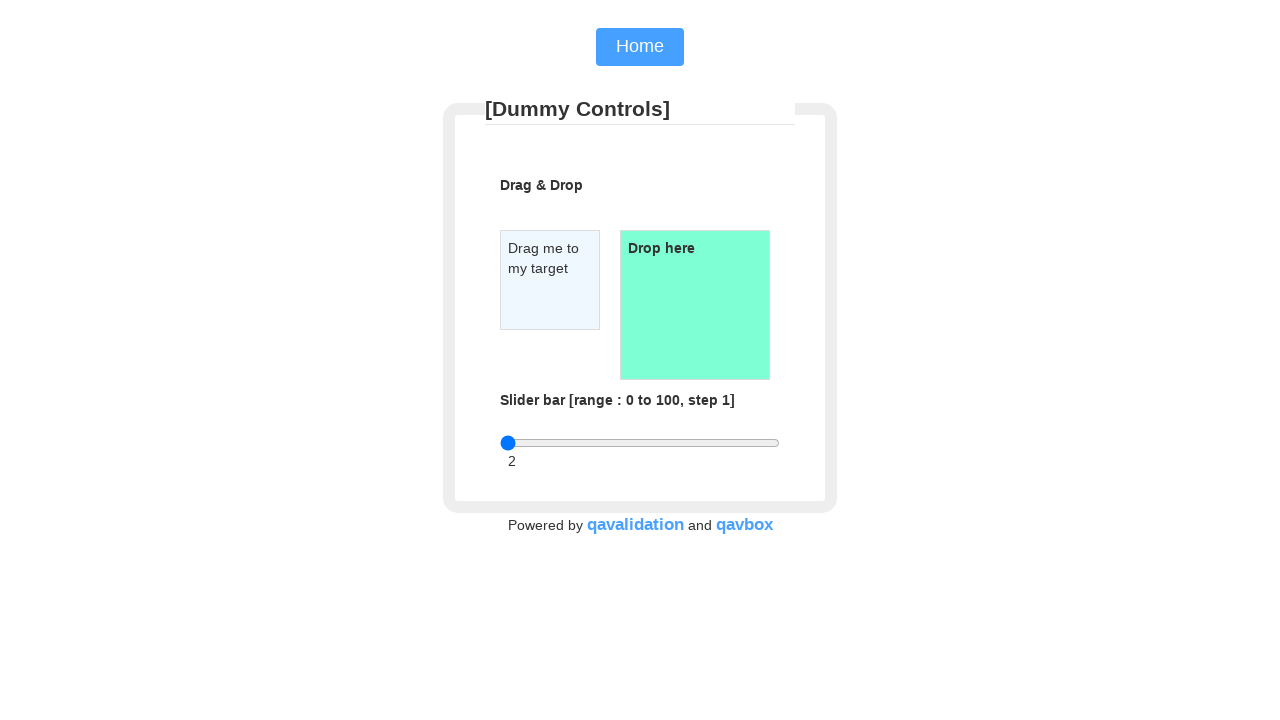

Located source element with id 'draggable'
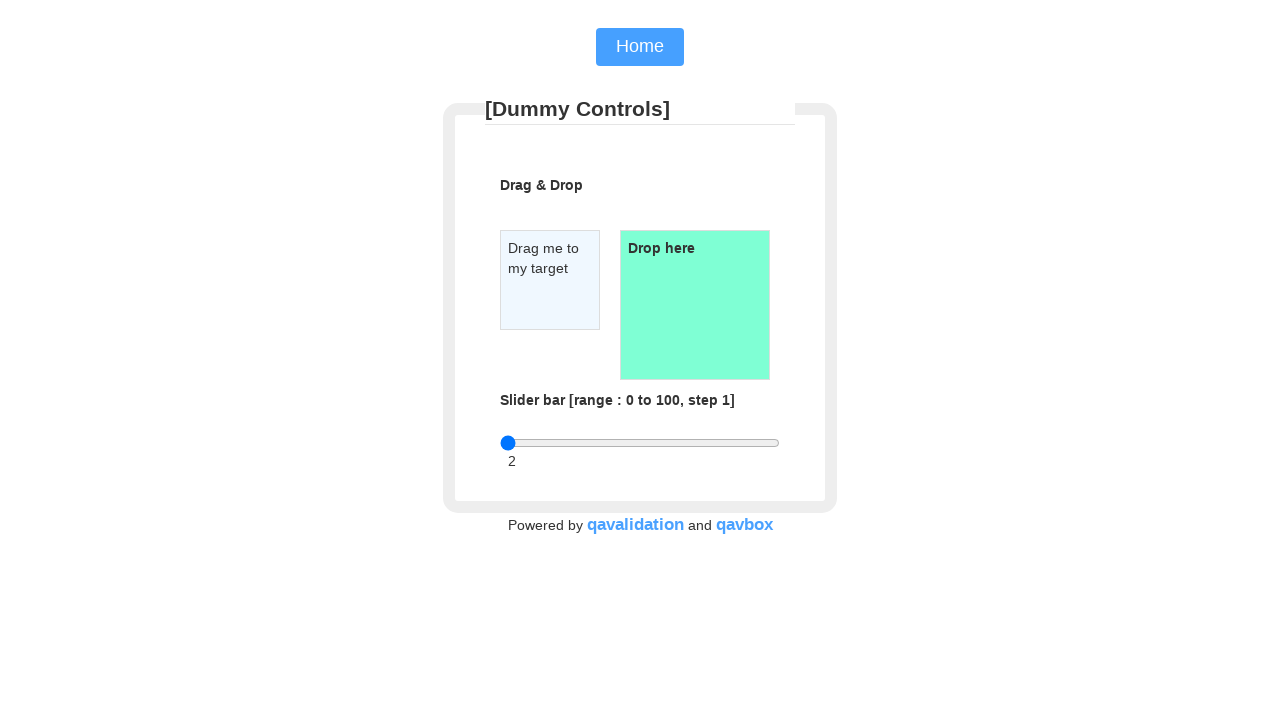

Located target element with id 'droppable'
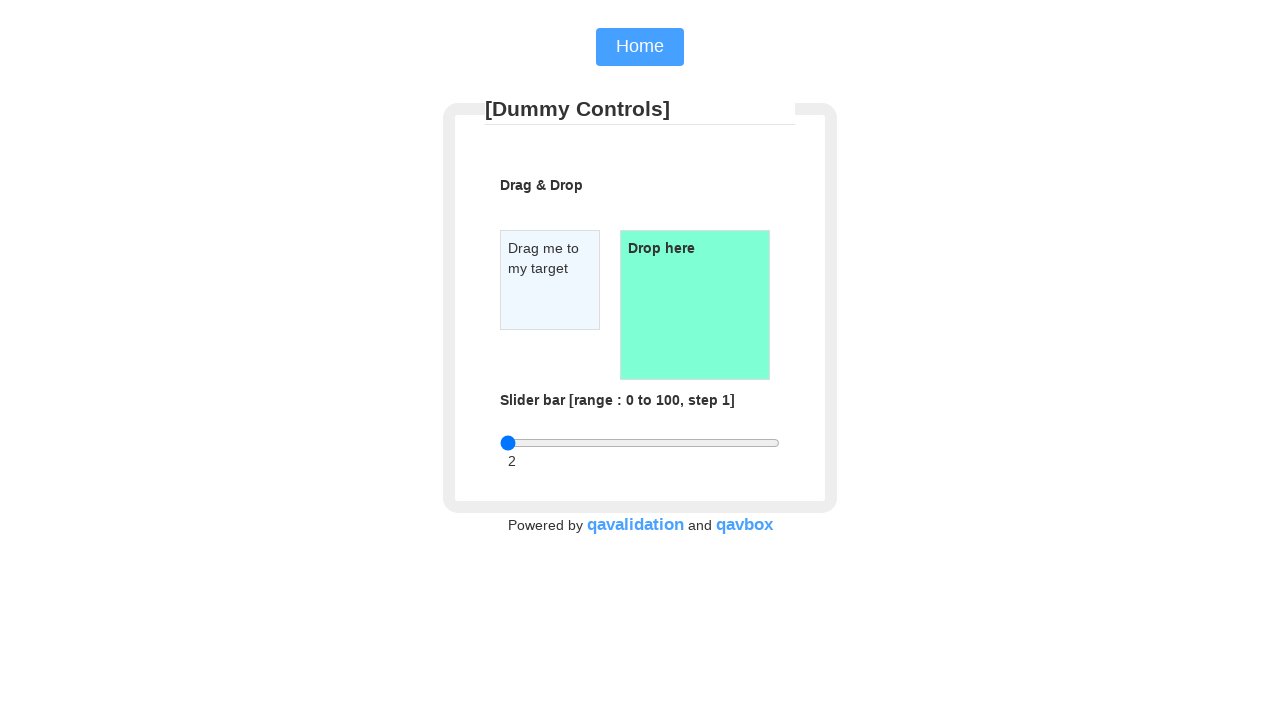

Dragged source element to target location at (695, 305)
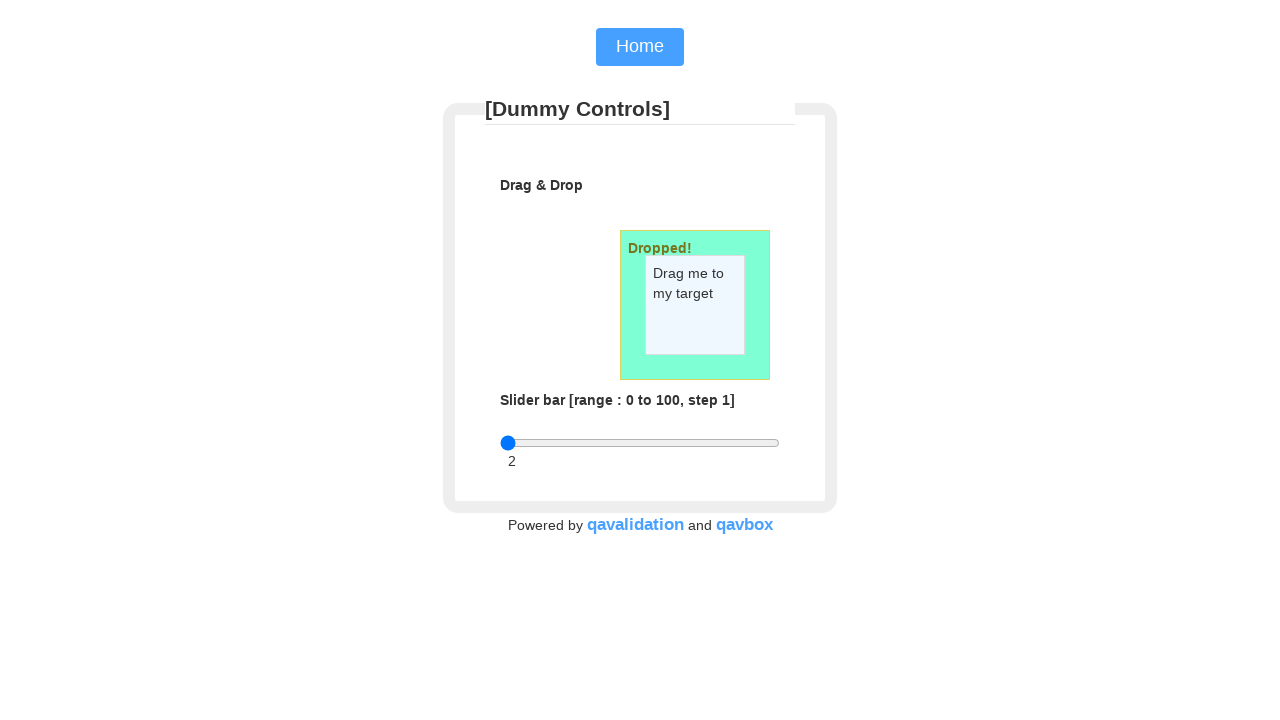

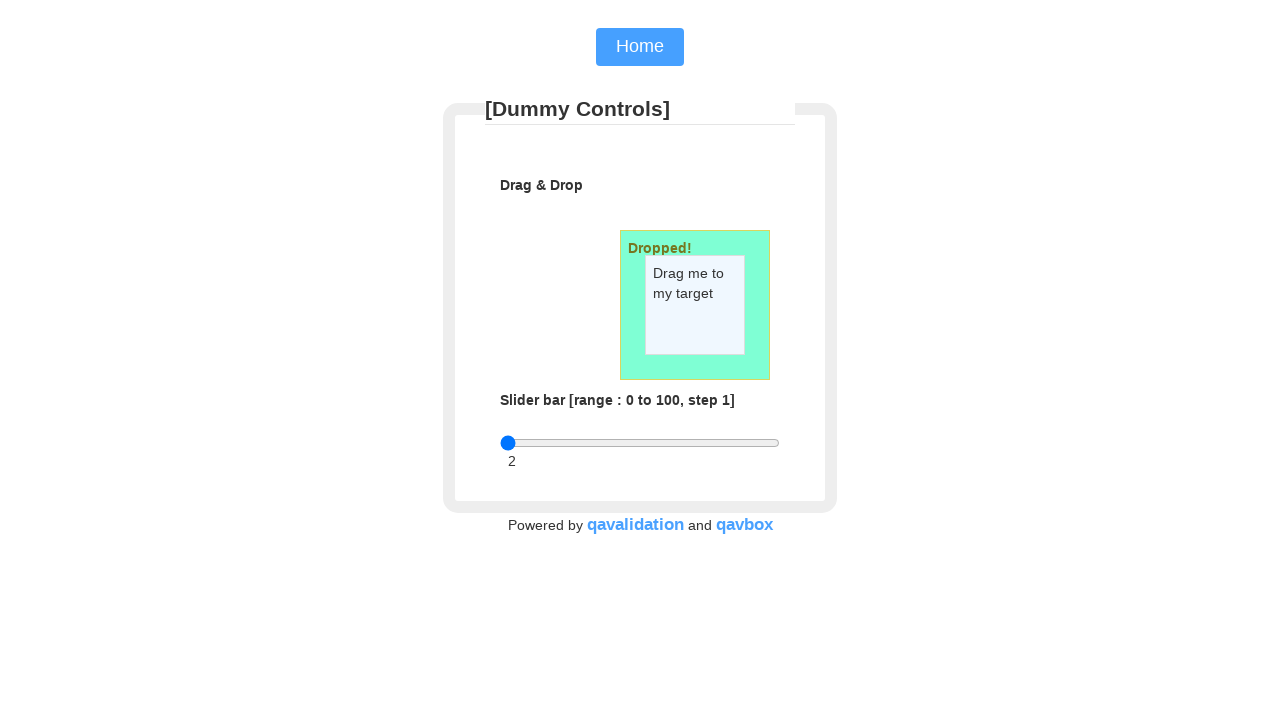